Tests pagination functionality by searching for a specific product across multiple pages and navigating through pagination until the product is found

Starting URL: https://rahulshettyacademy.com/seleniumPractise/#/offers

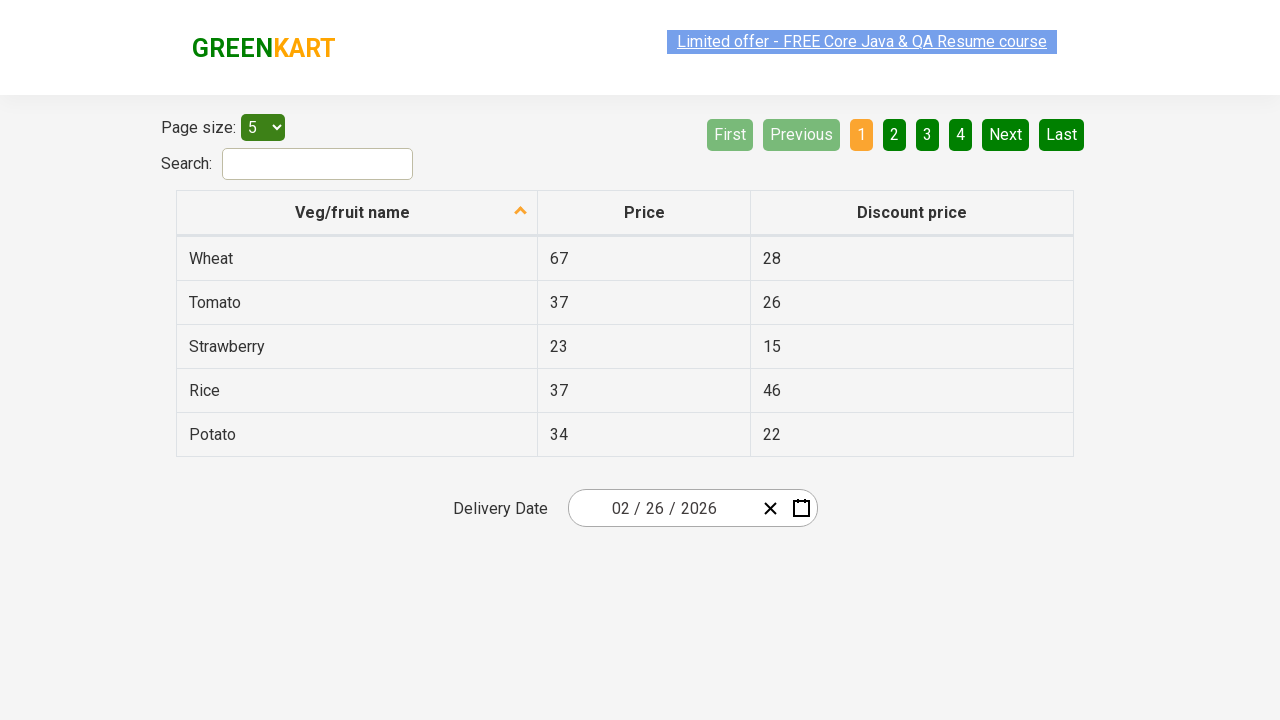

Located all product name cells in current page table
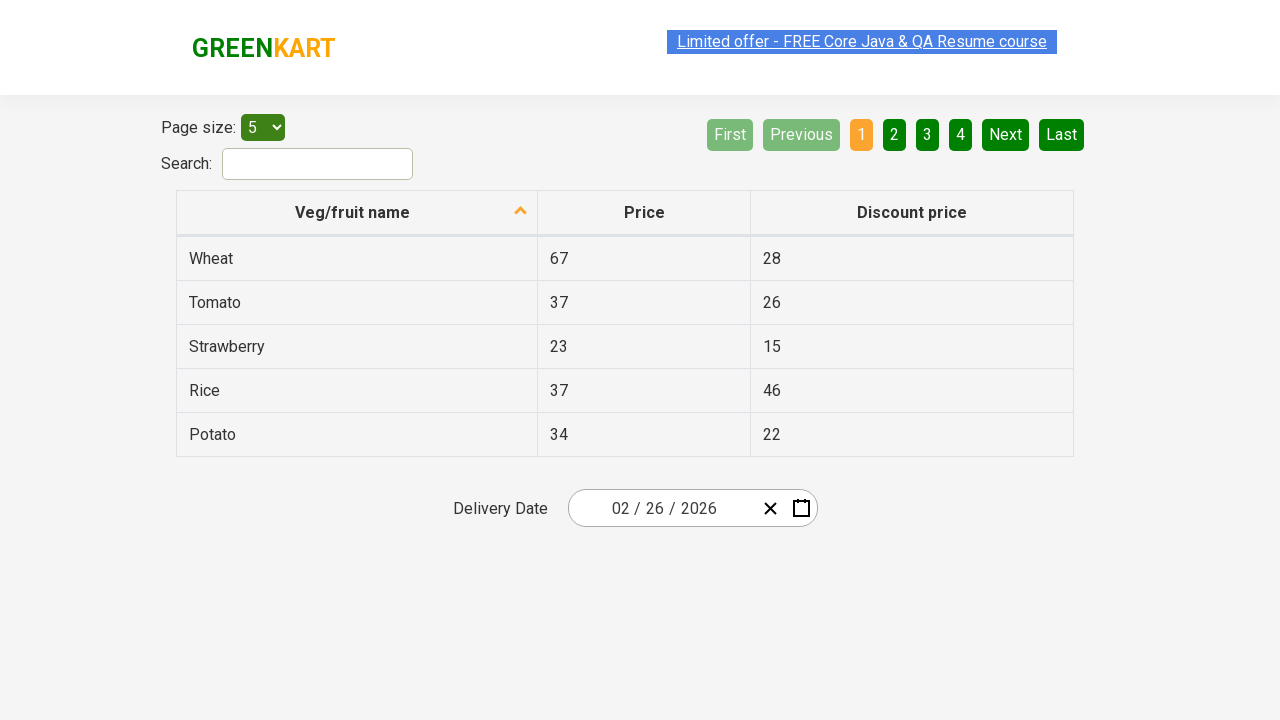

Filtered product cells containing 'Almond'
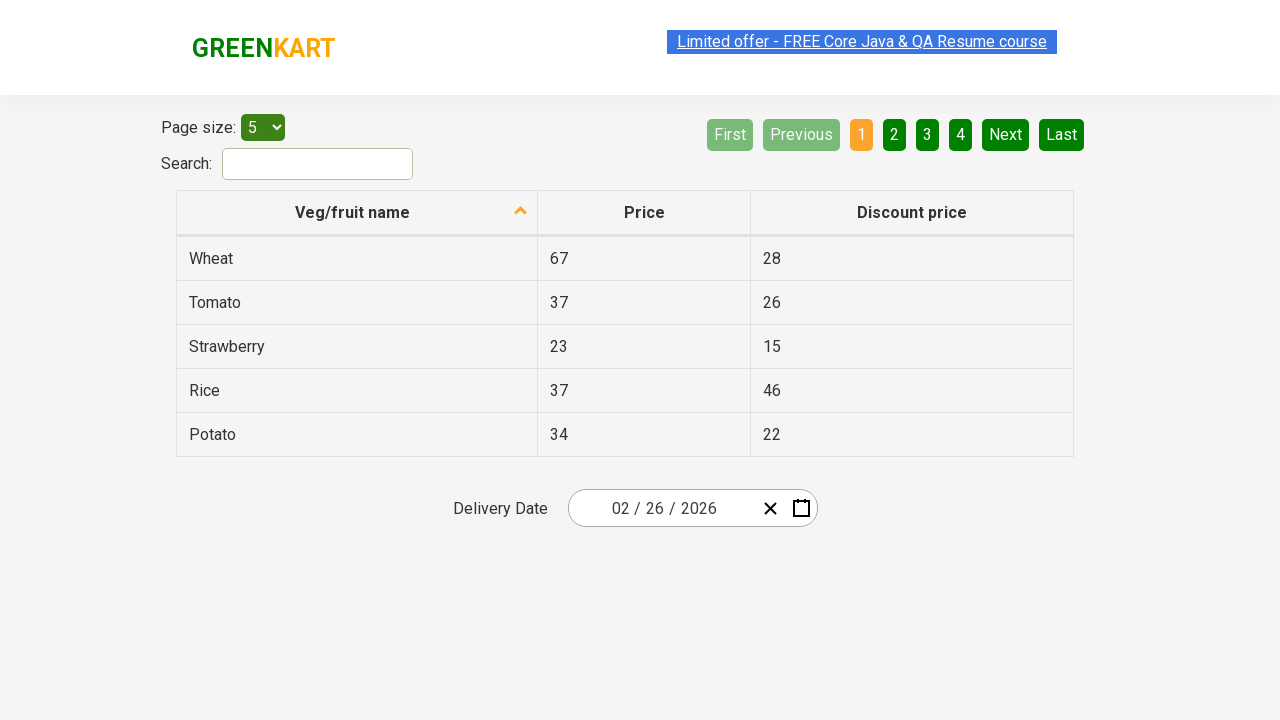

Located next page button
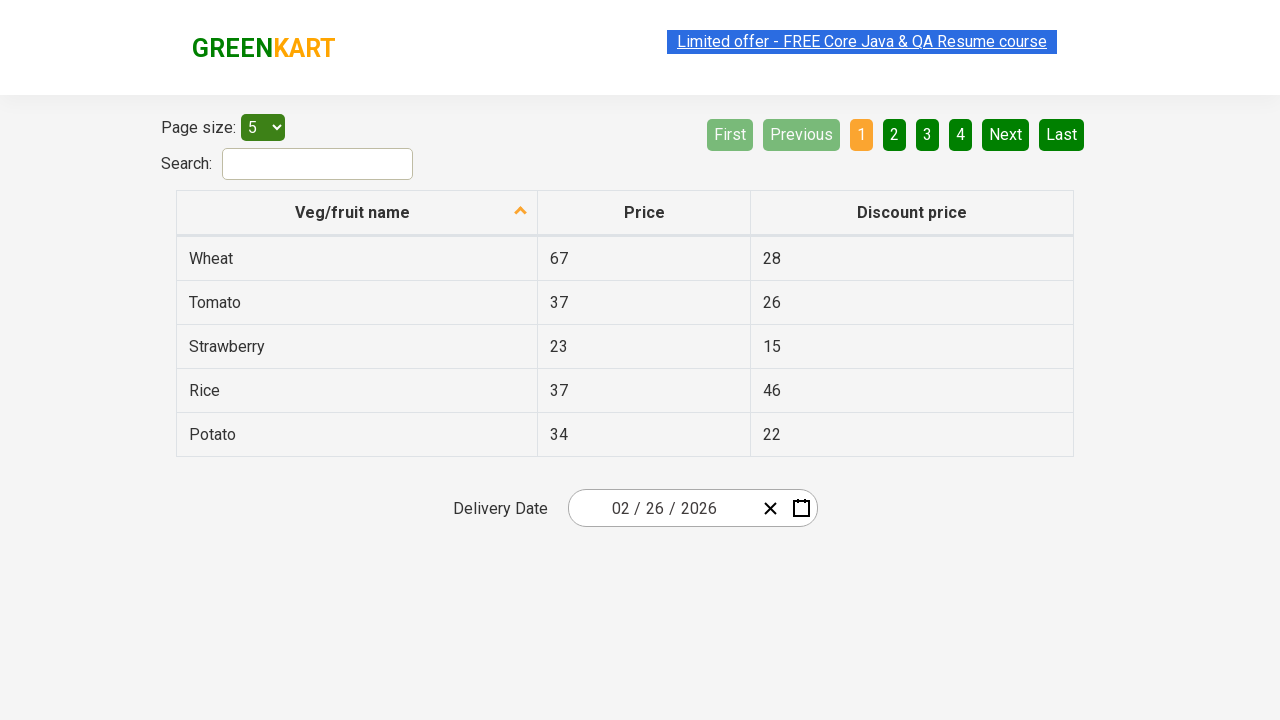

Clicked next page button to navigate to next page at (1006, 134) on a[aria-label='Next']
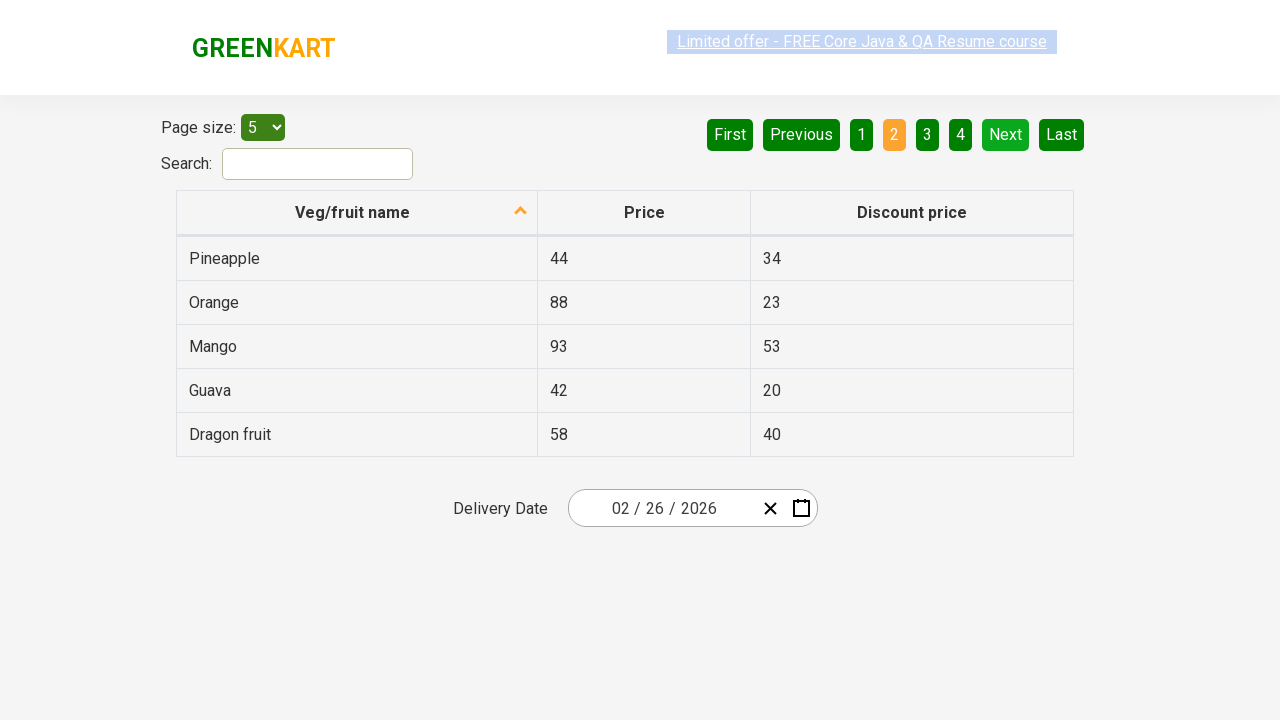

Waited 500ms for table to update with new page data
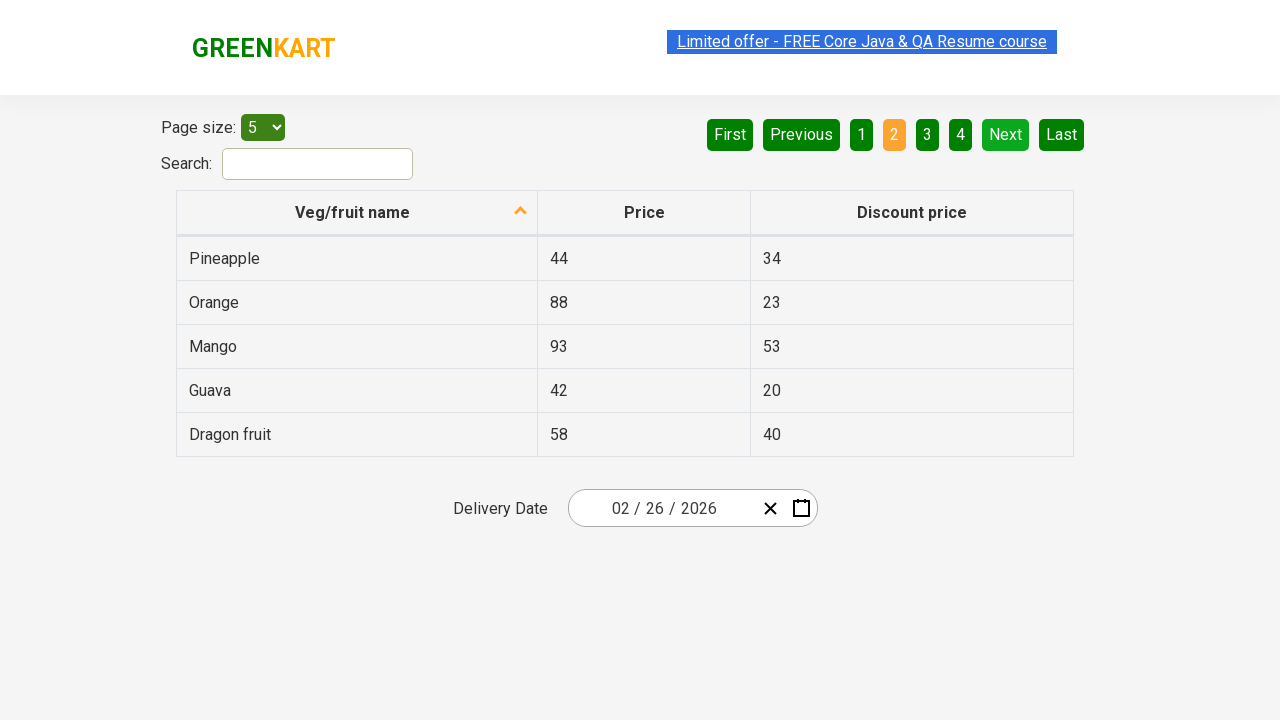

Located all product name cells in current page table
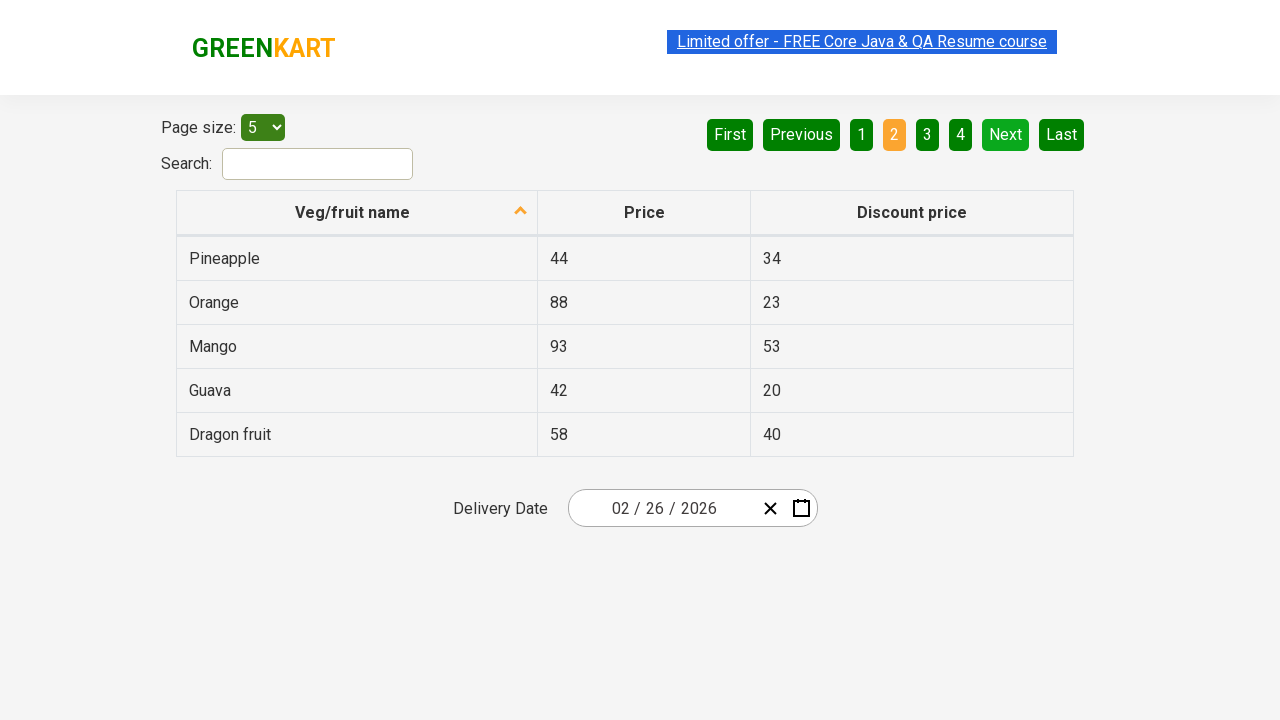

Filtered product cells containing 'Almond'
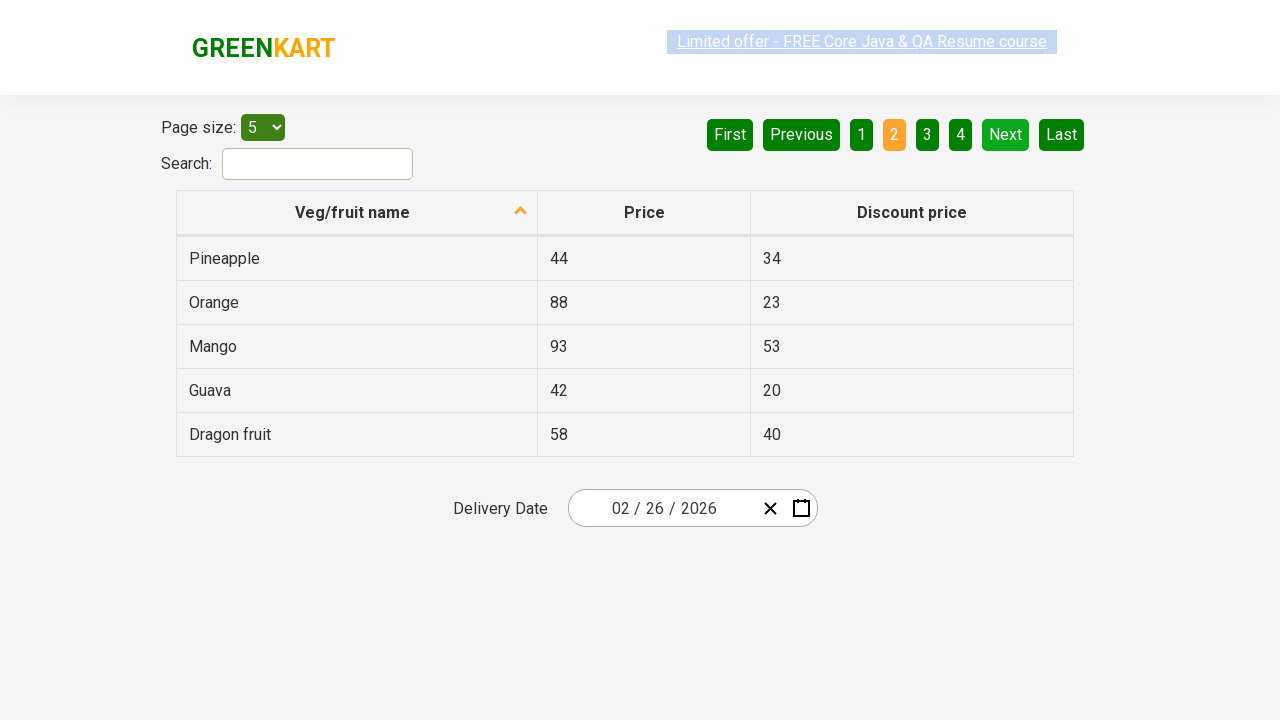

Located next page button
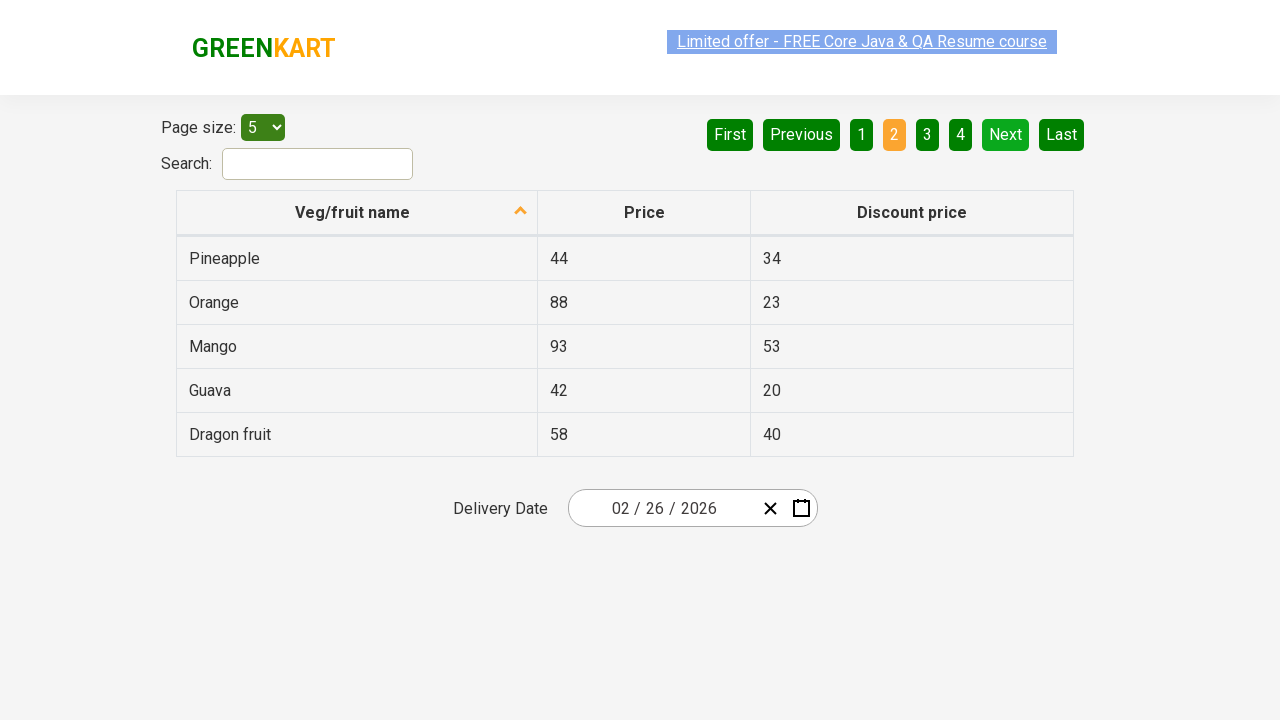

Clicked next page button to navigate to next page at (1006, 134) on a[aria-label='Next']
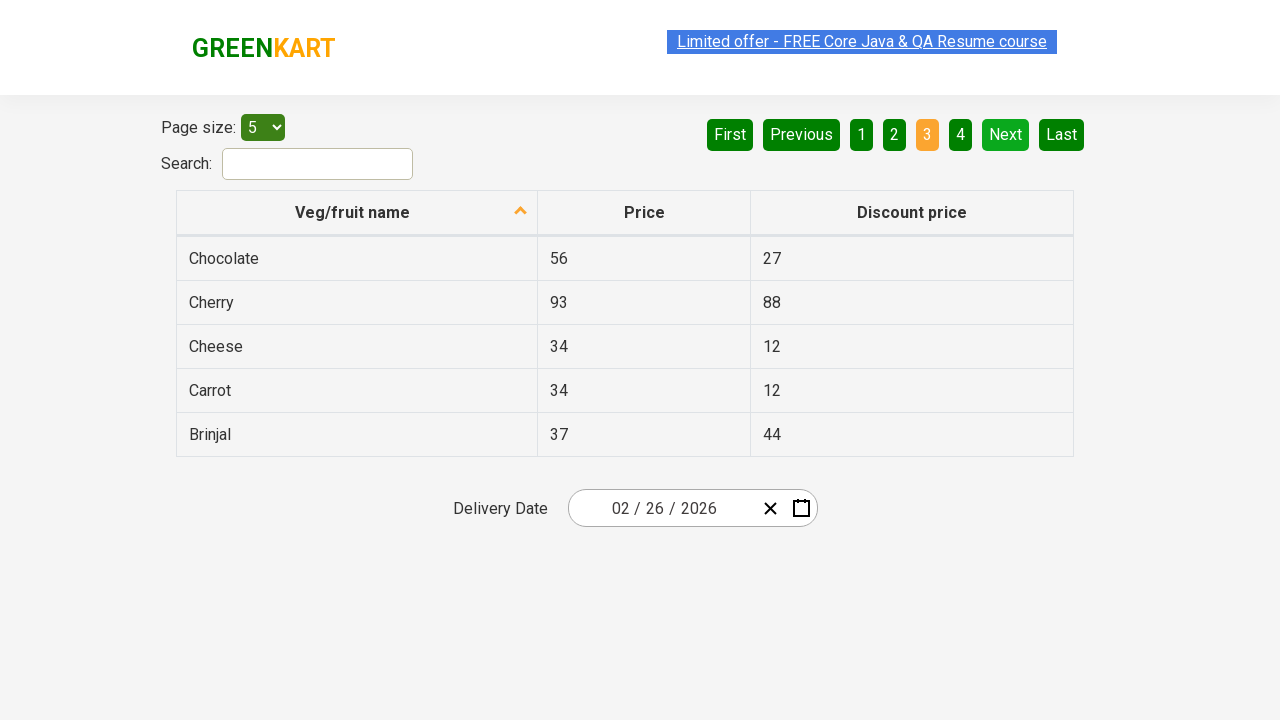

Waited 500ms for table to update with new page data
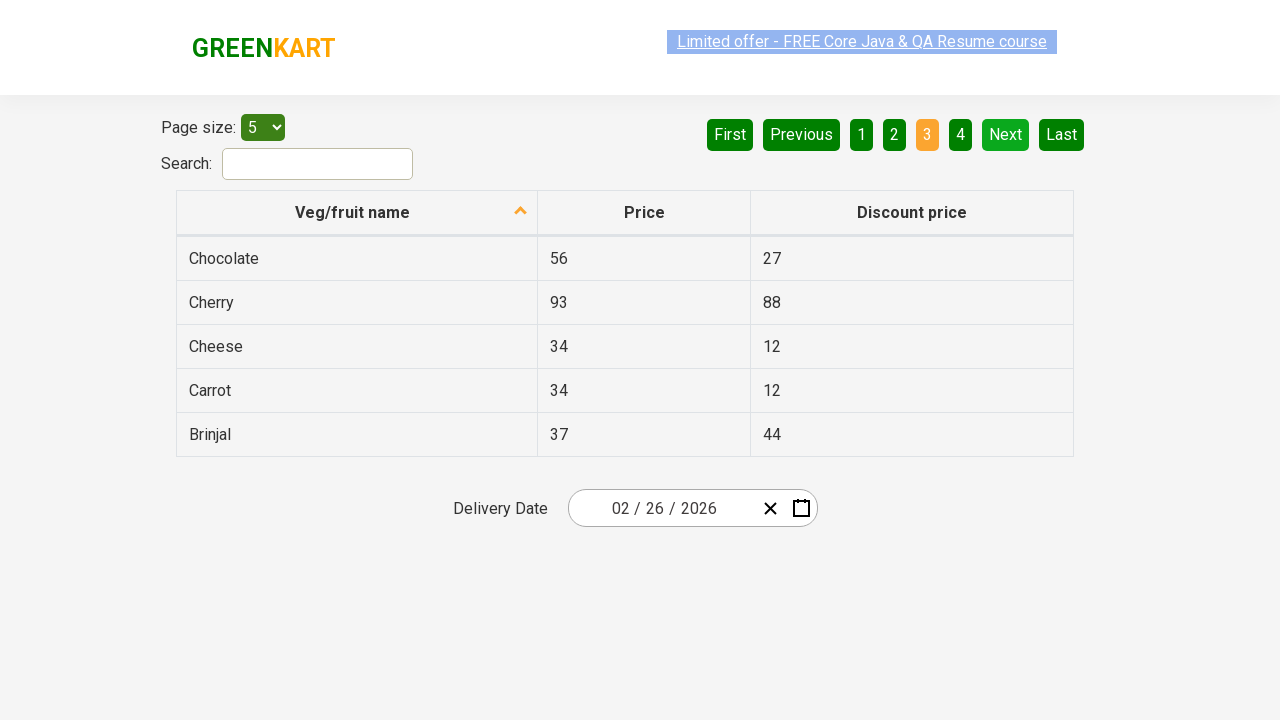

Located all product name cells in current page table
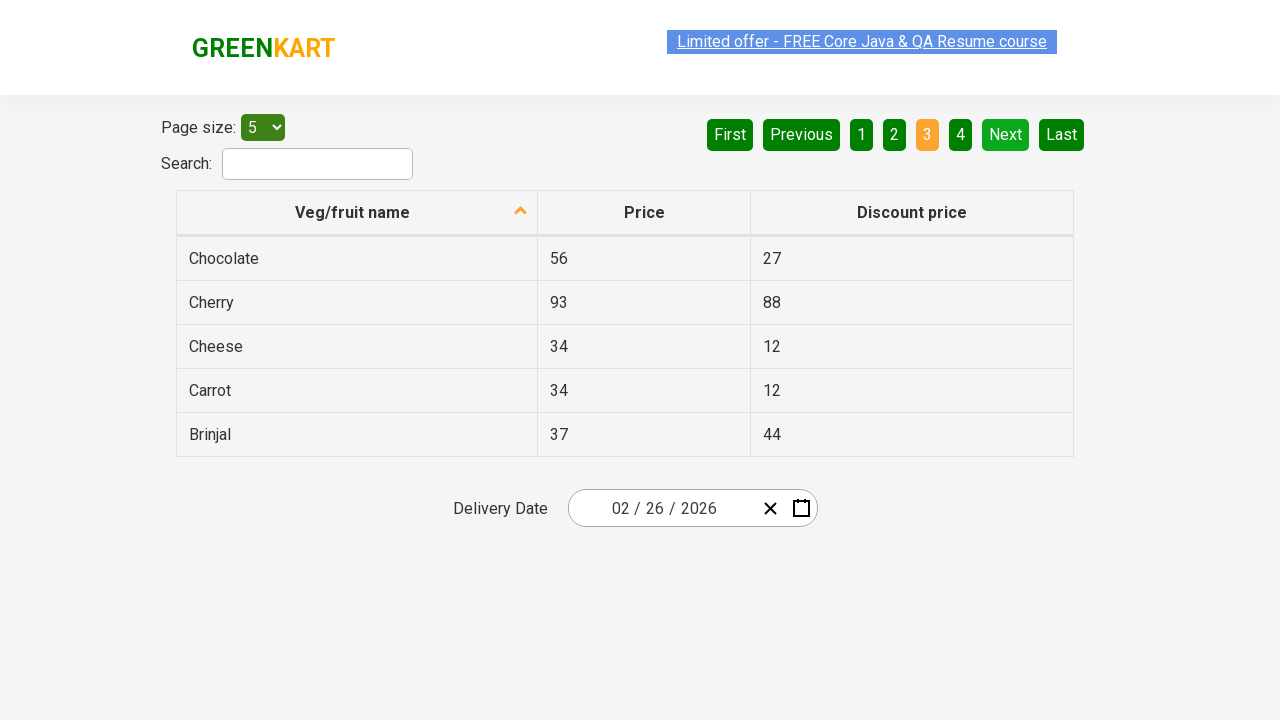

Filtered product cells containing 'Almond'
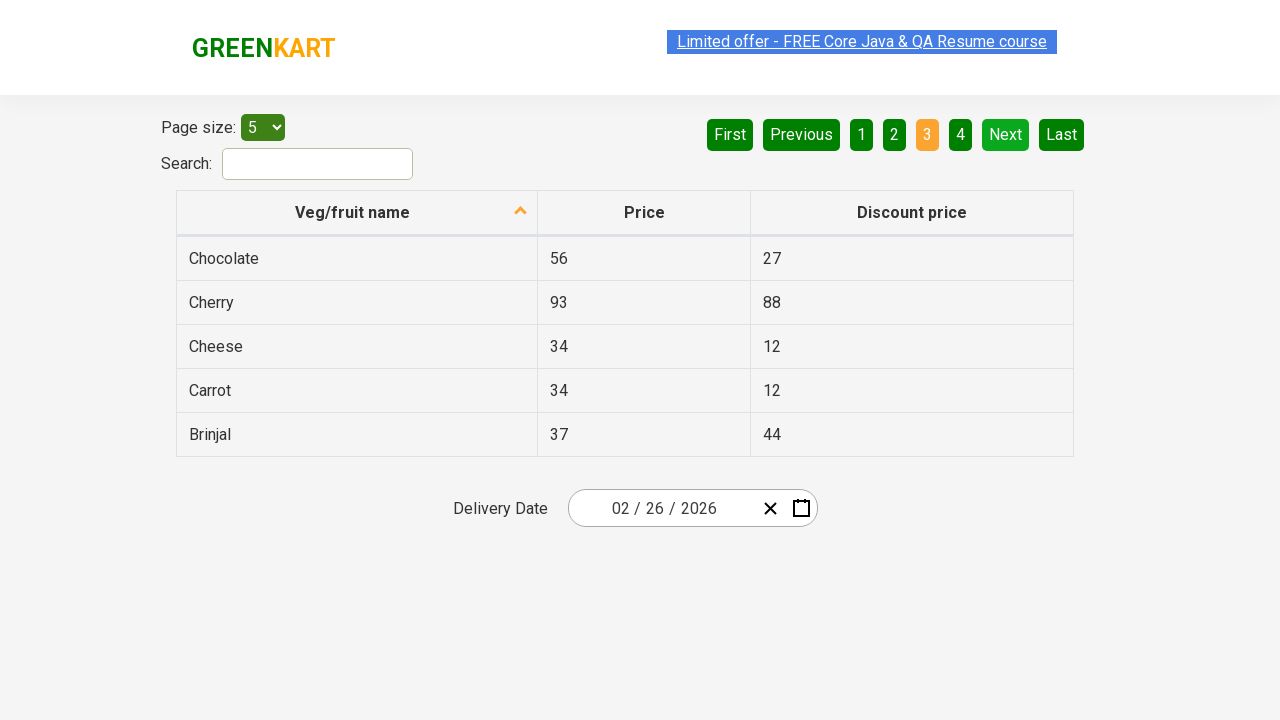

Located next page button
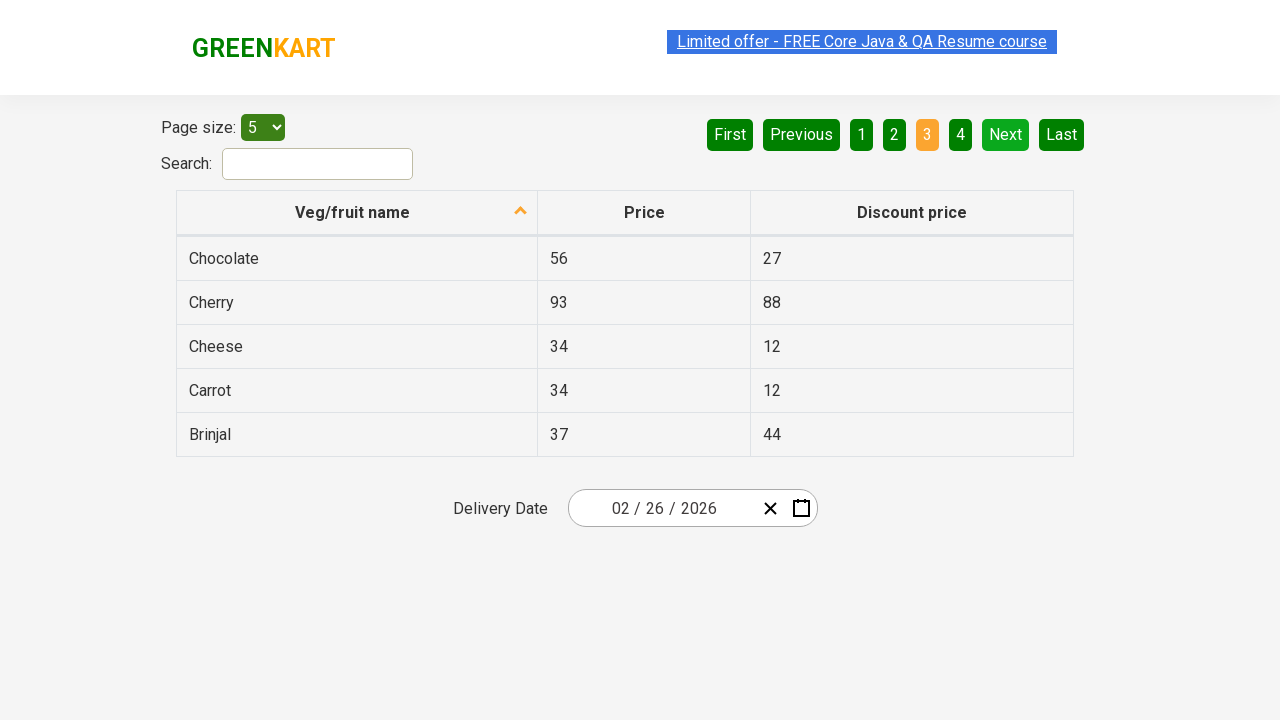

Clicked next page button to navigate to next page at (1006, 134) on a[aria-label='Next']
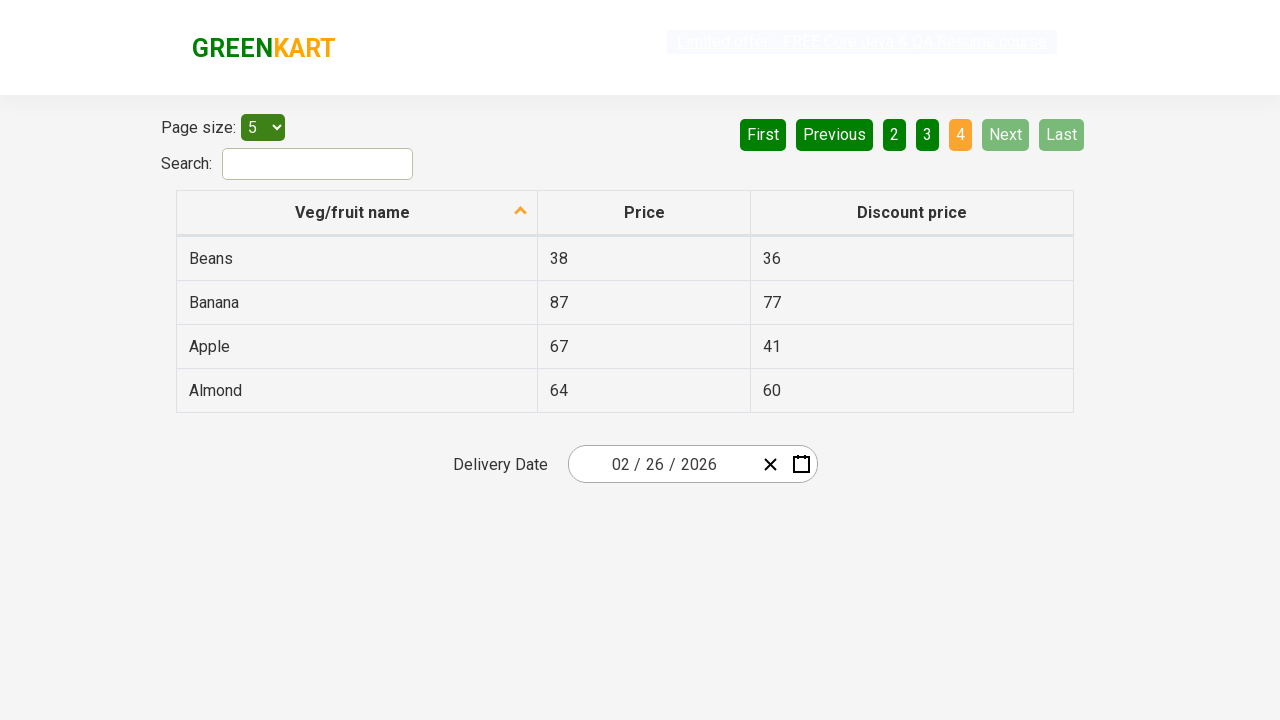

Waited 500ms for table to update with new page data
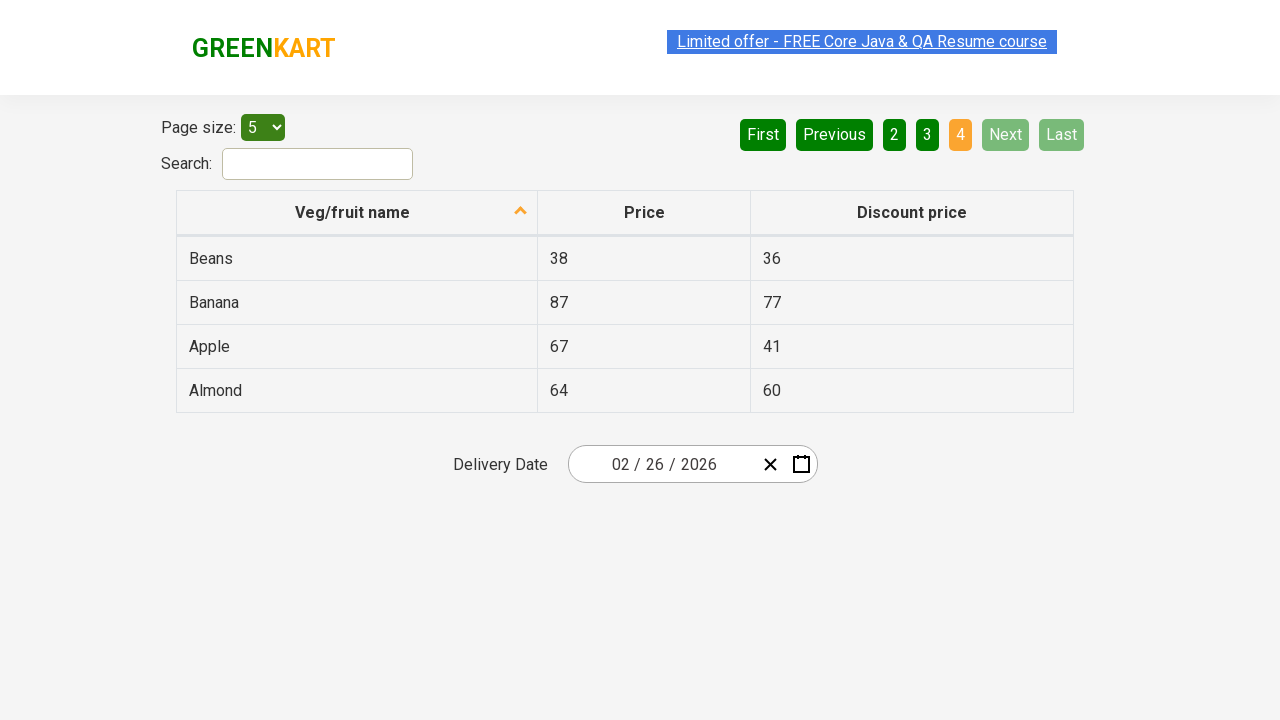

Located all product name cells in current page table
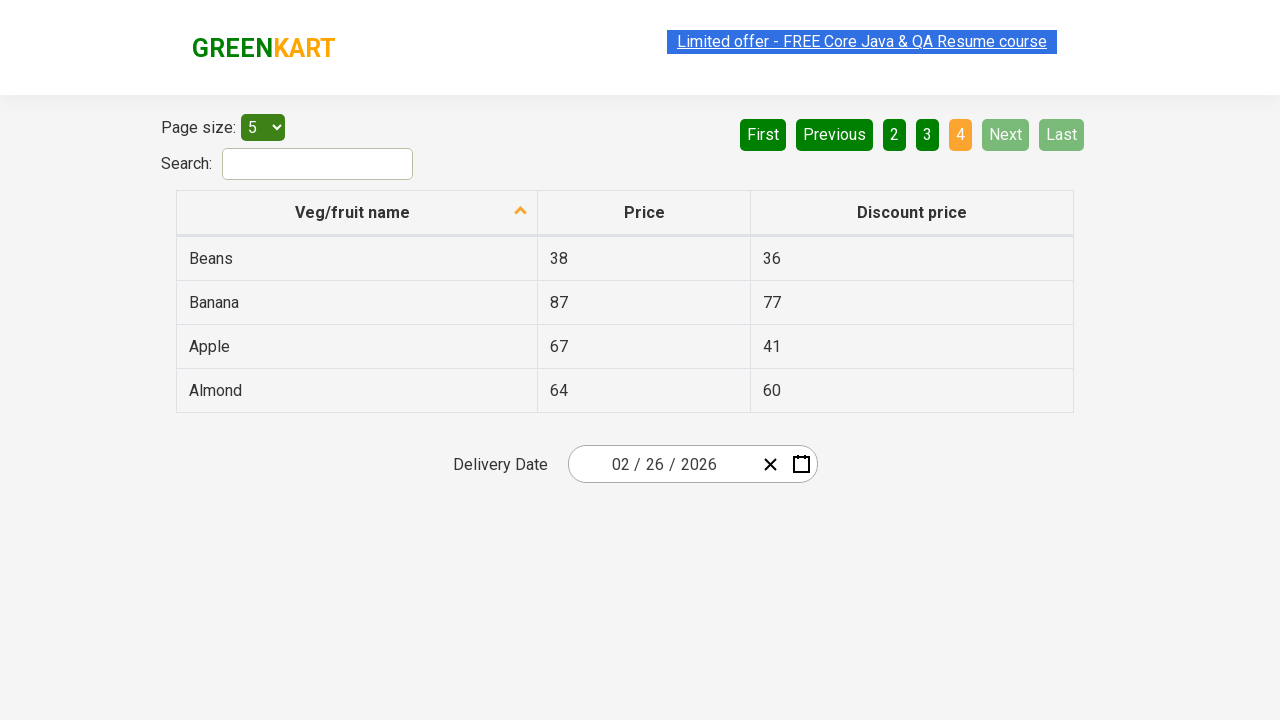

Filtered product cells containing 'Almond'
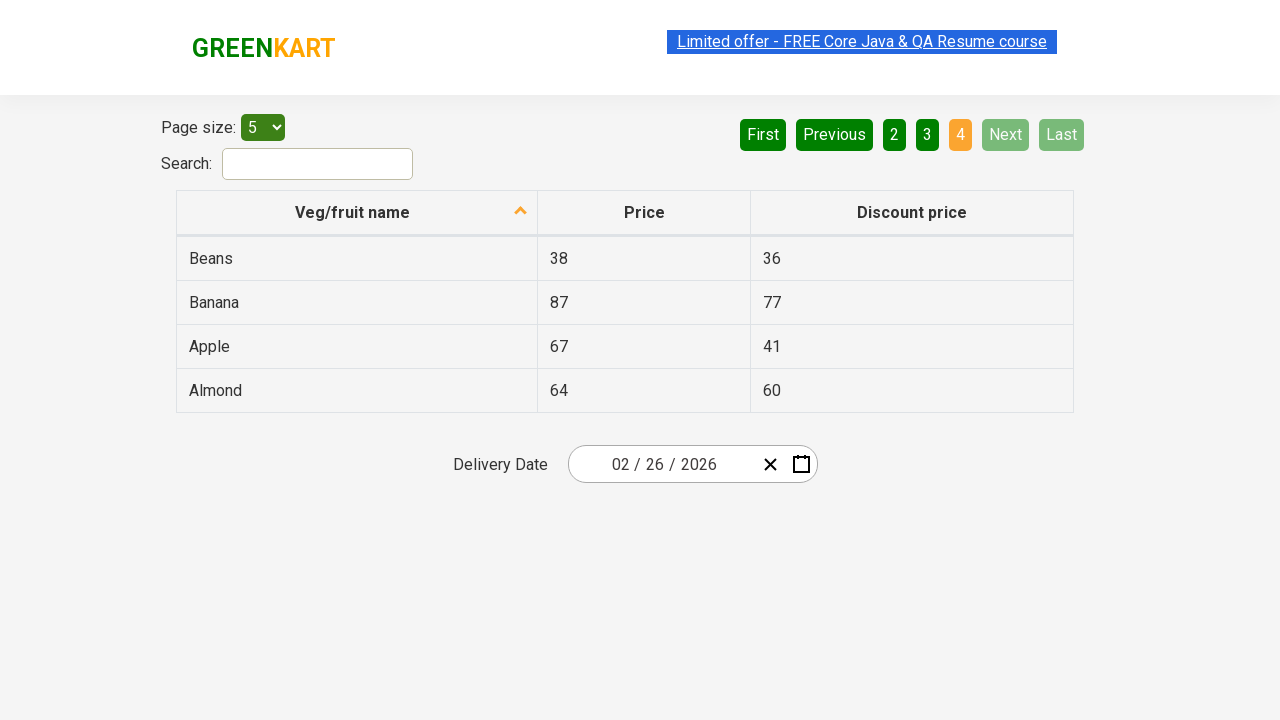

Found 'Almond' product on current page
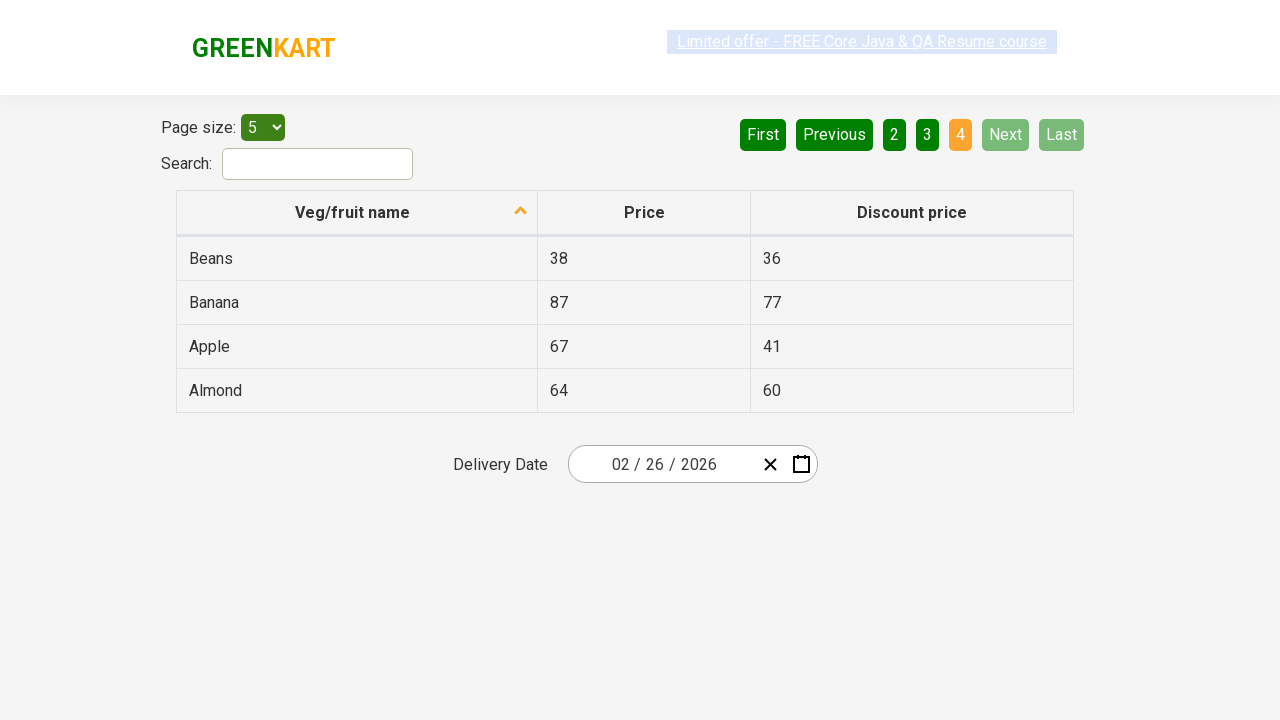

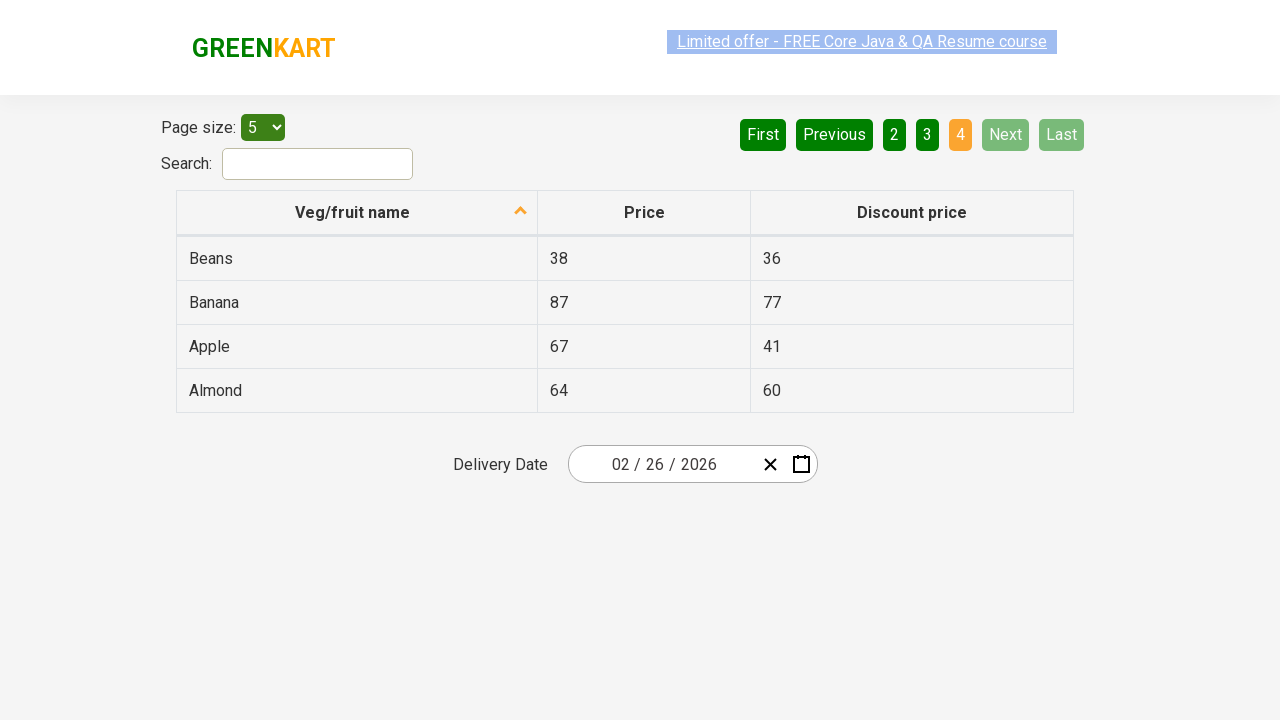